Opens the Otus.ru homepage and verifies the page loads successfully

Starting URL: https://otus.ru/

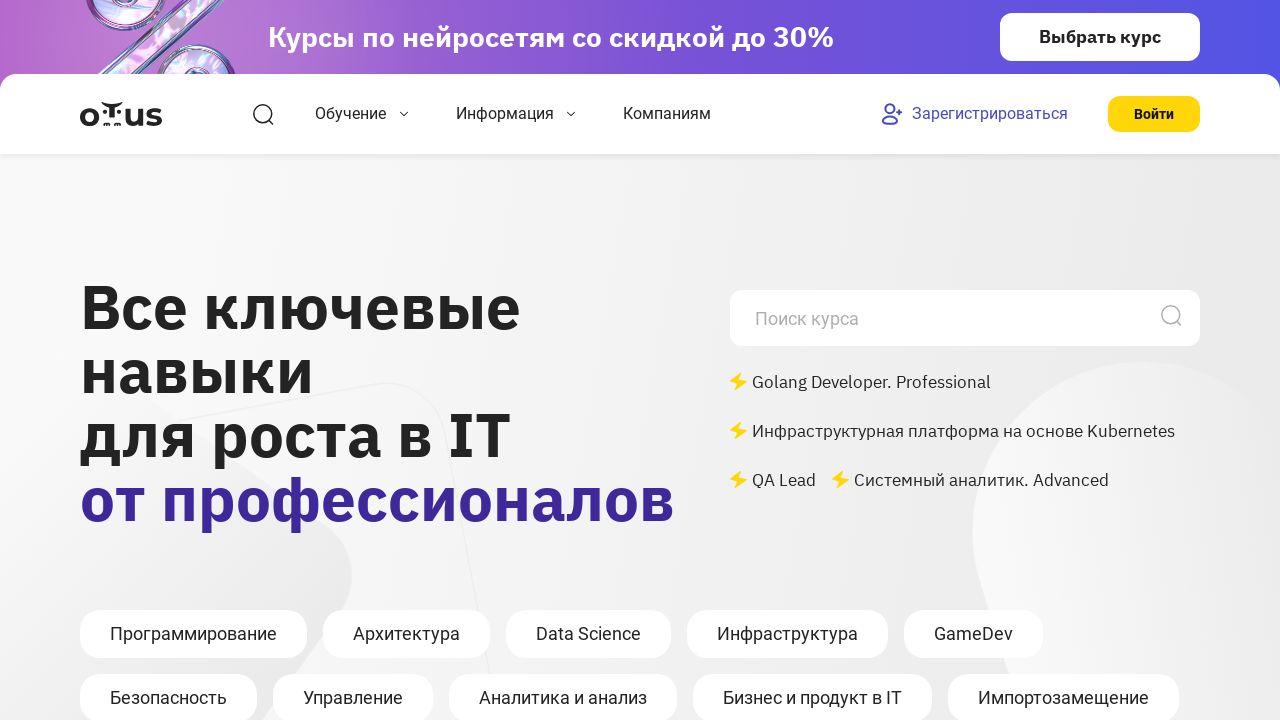

Waited for page DOM to load
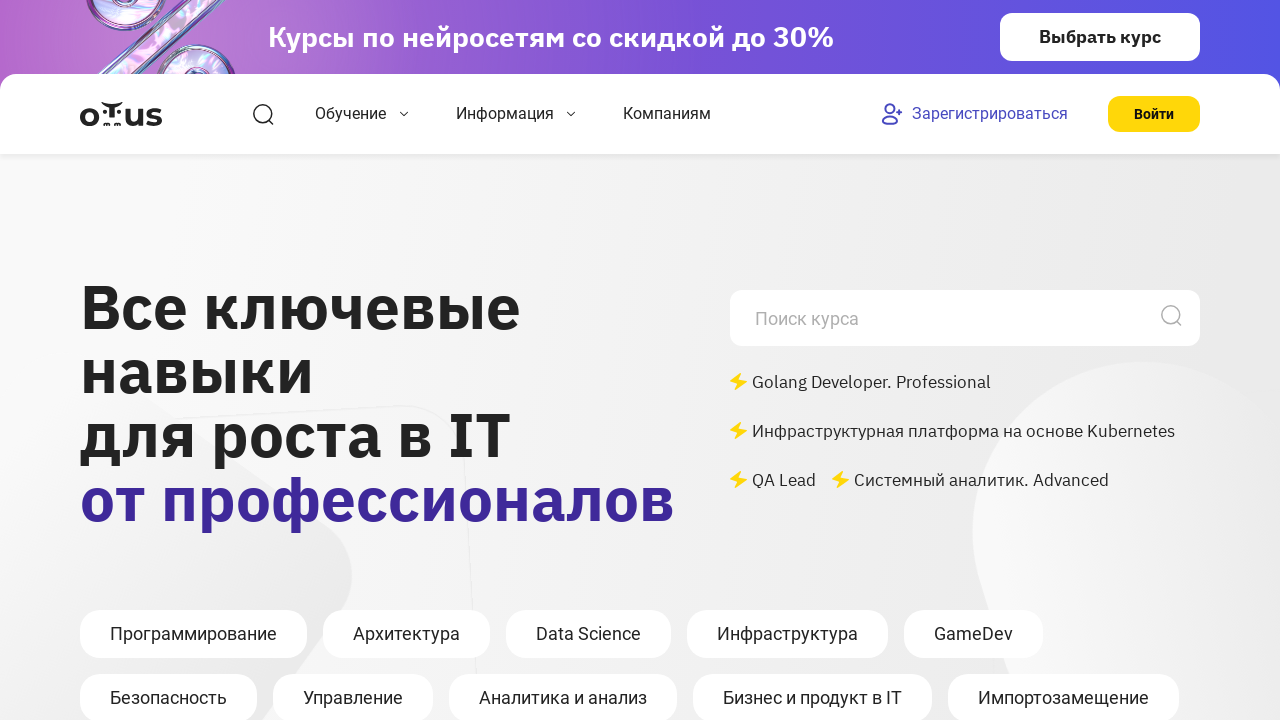

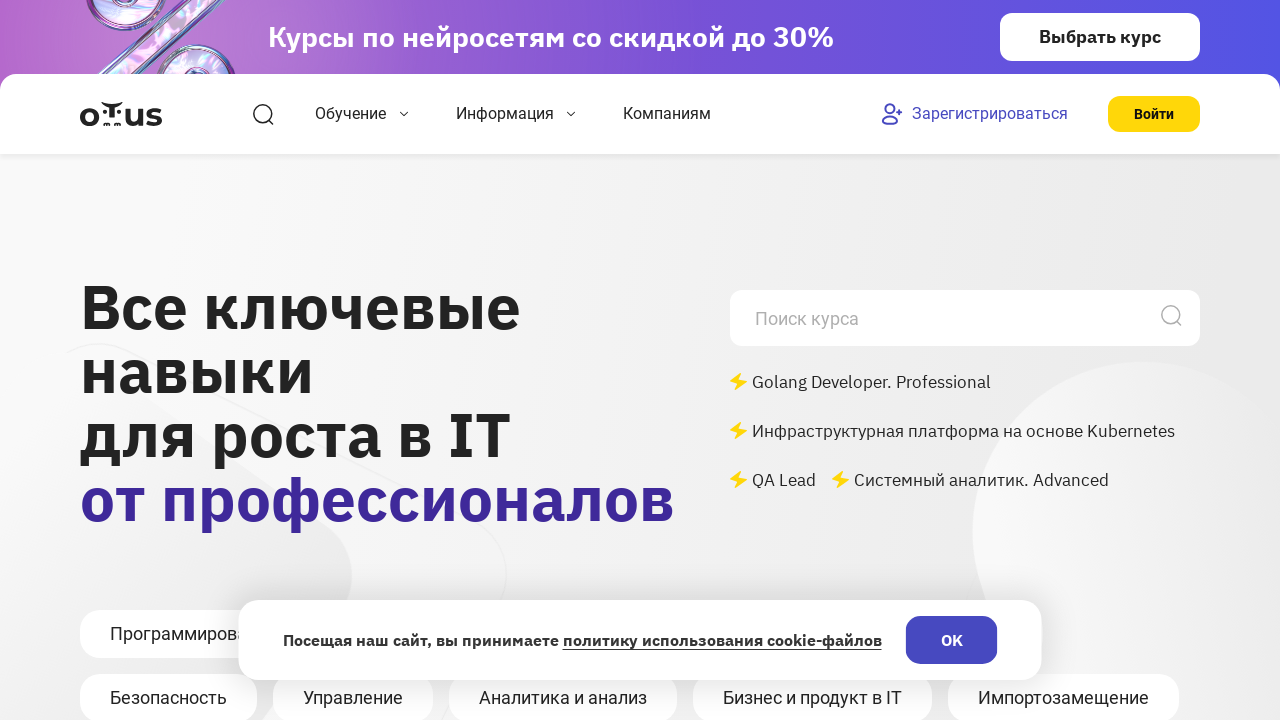